Navigates to the Inputs page and counts the number of links on the page

Starting URL: https://the-internet.herokuapp.com/

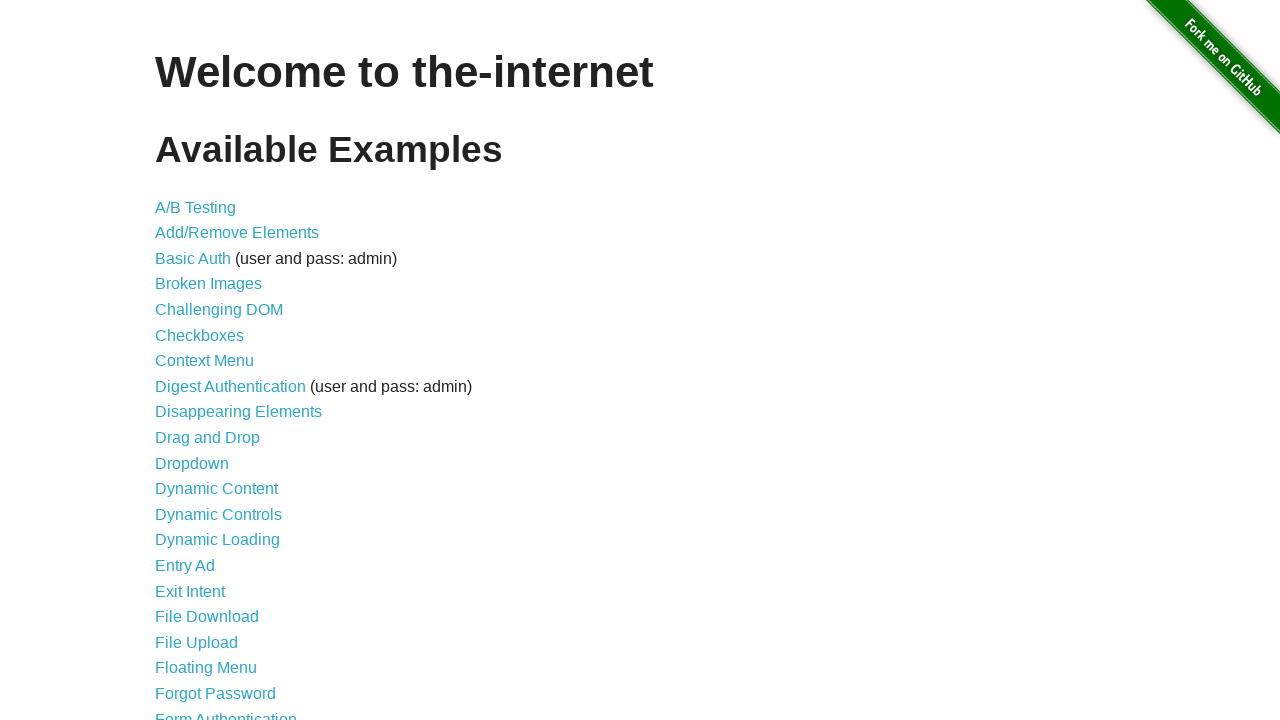

Clicked on the Inputs link at (176, 361) on text=Inputs
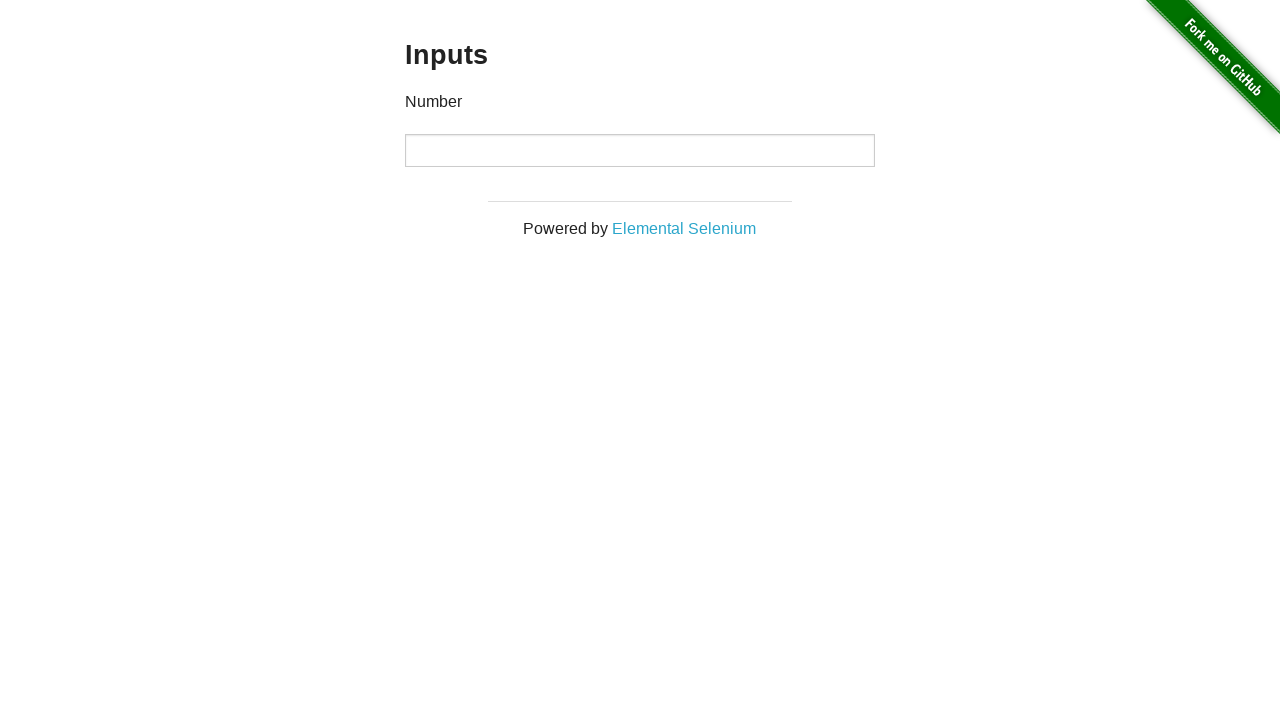

Waited for page to load completely
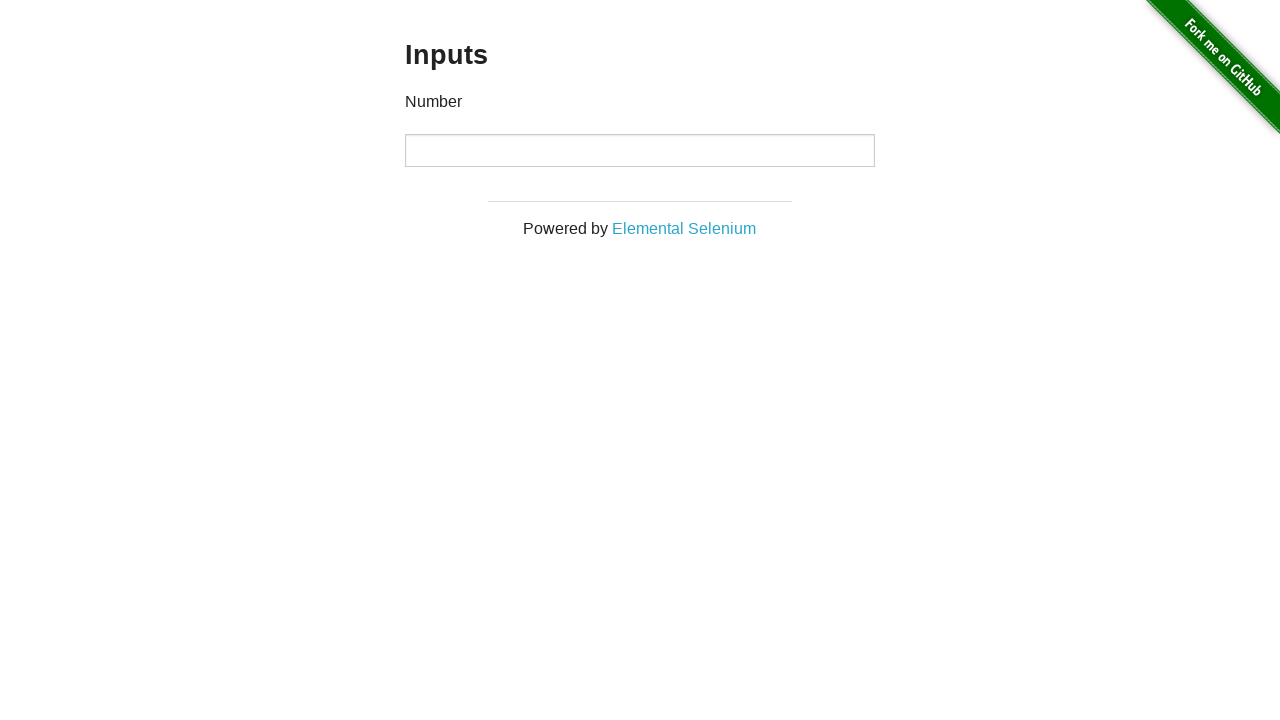

Counted 2 links on the Inputs page
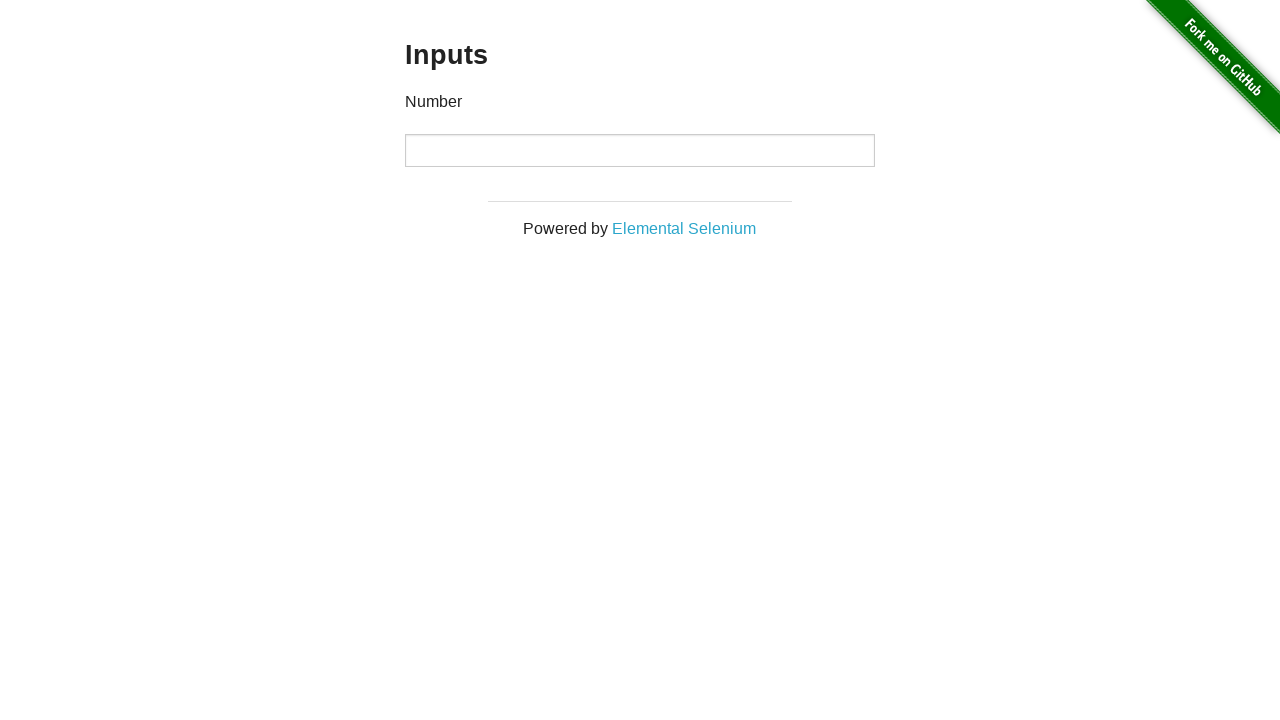

Printed link count: 2
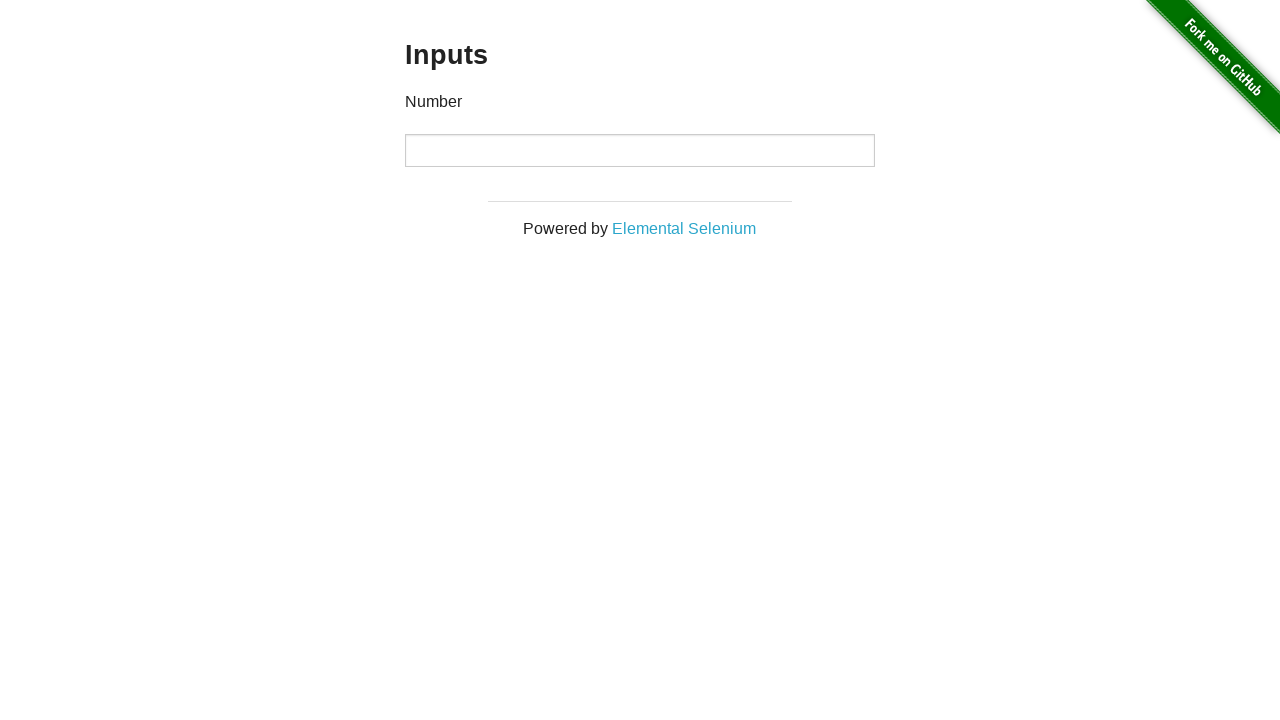

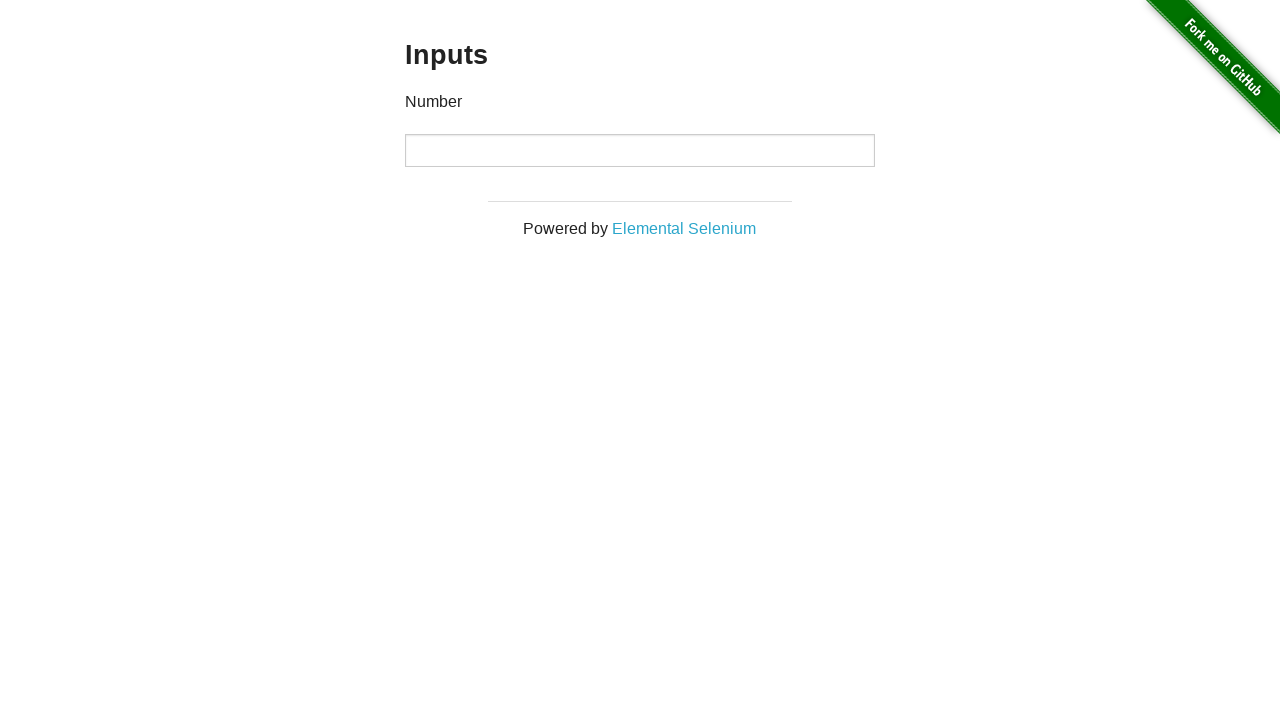